Navigates to Bootstrap's download page and clicks the download link to initiate a file download

Starting URL: https://getbootstrap.com/docs/4.3/getting-started/download/

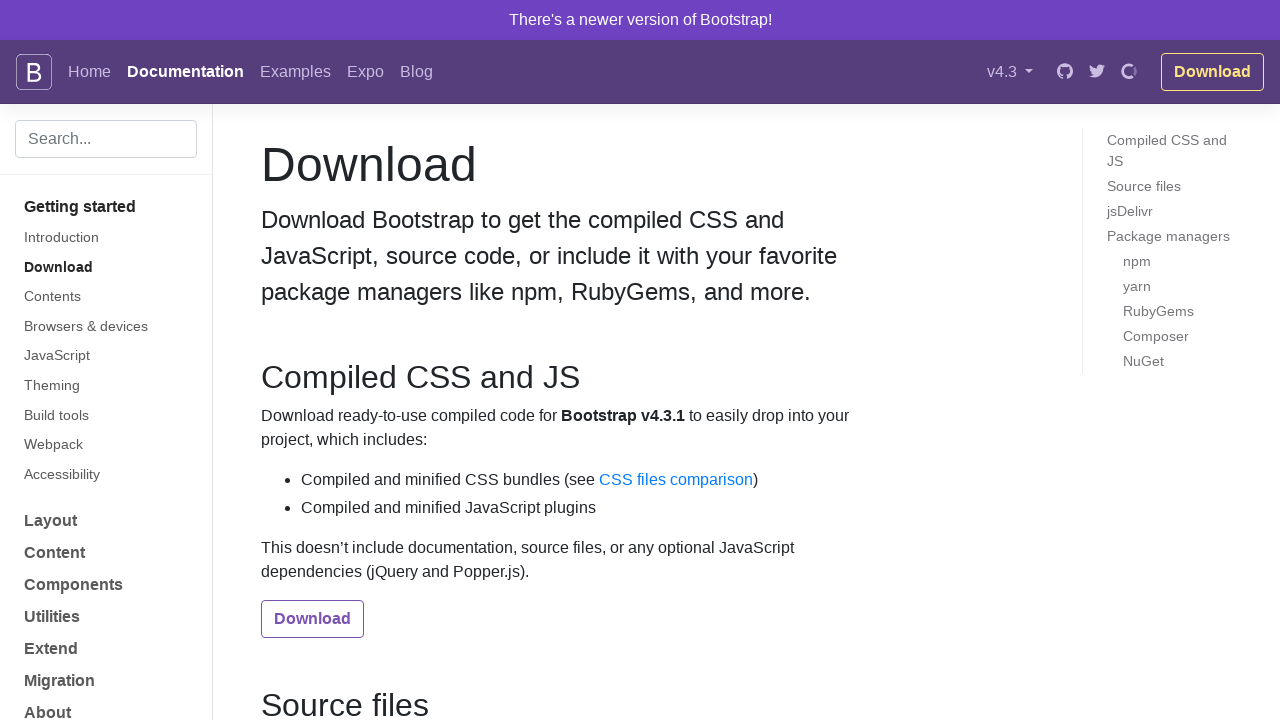

Navigated to Bootstrap download page
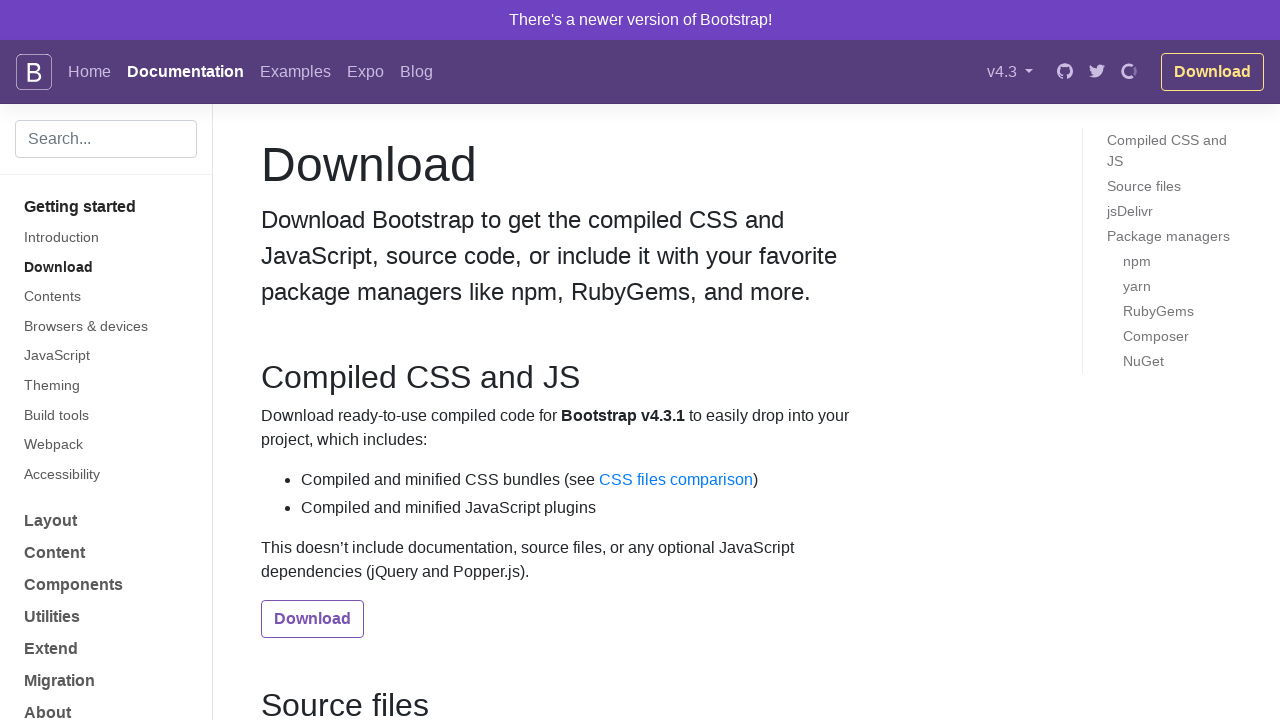

Clicked the compiled CSS/JS download link at (313, 619) on xpath=//p[4]//a[1]
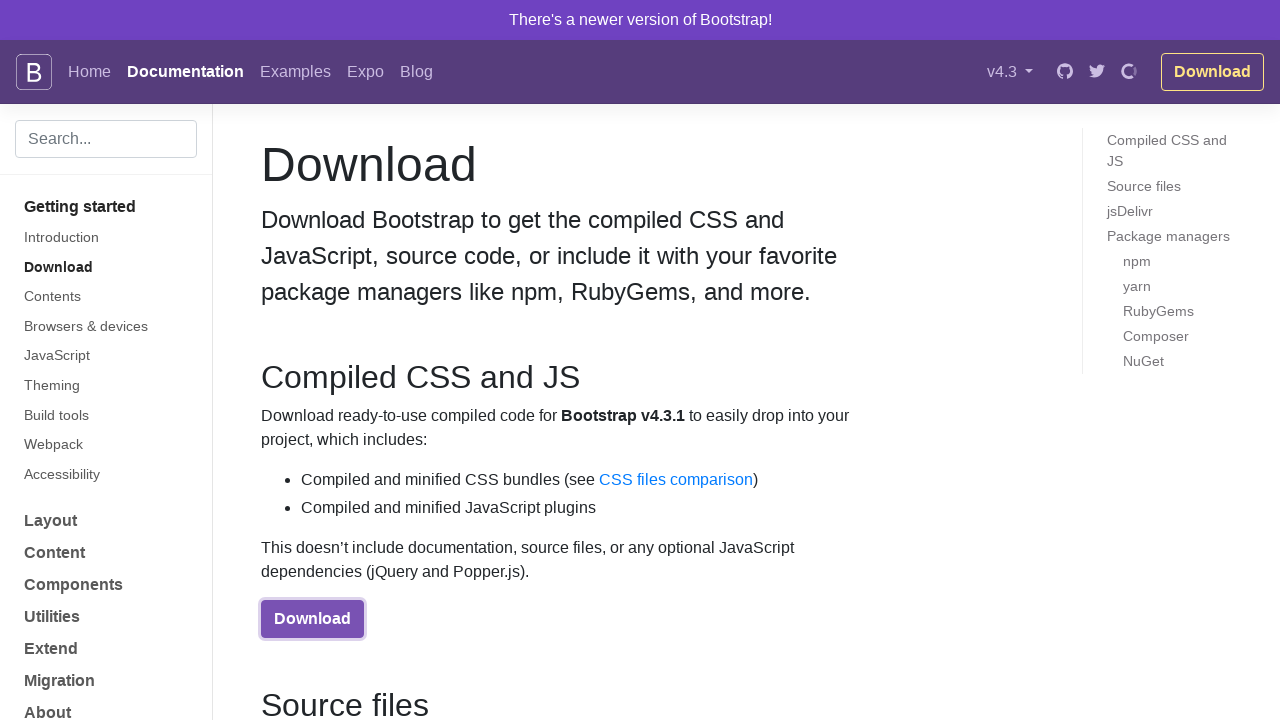

Waited 2 seconds for download to initiate
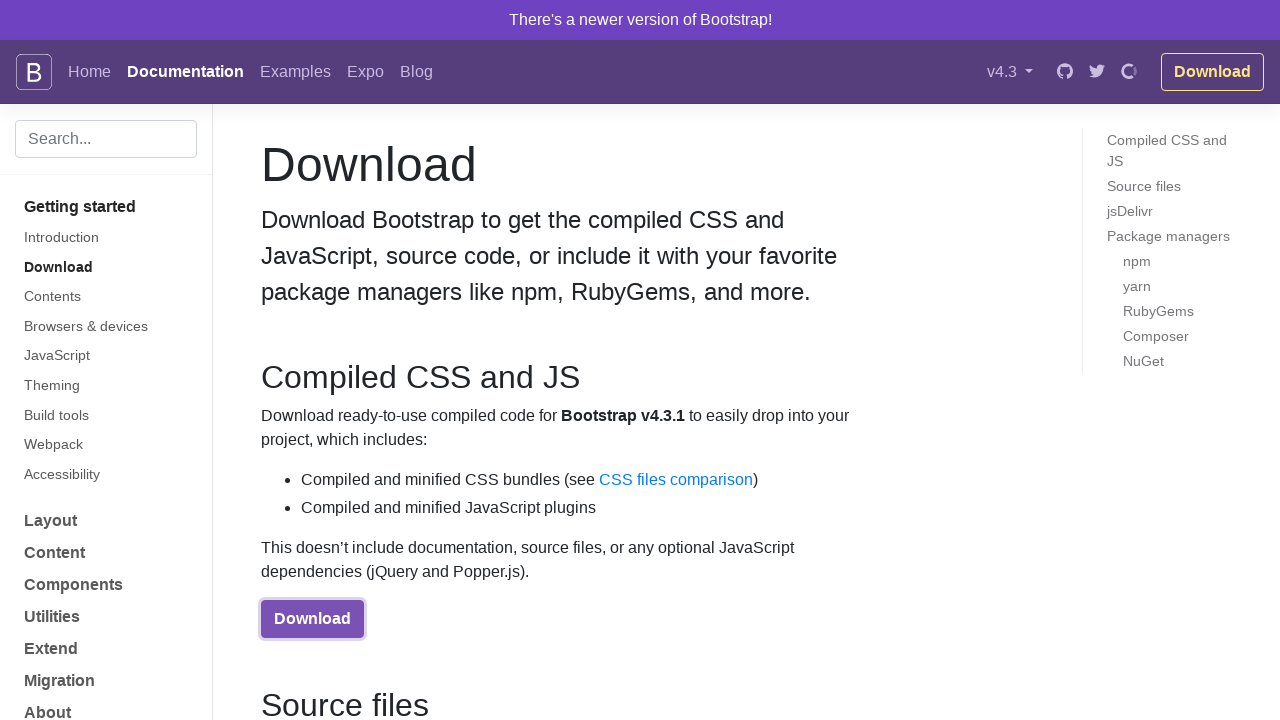

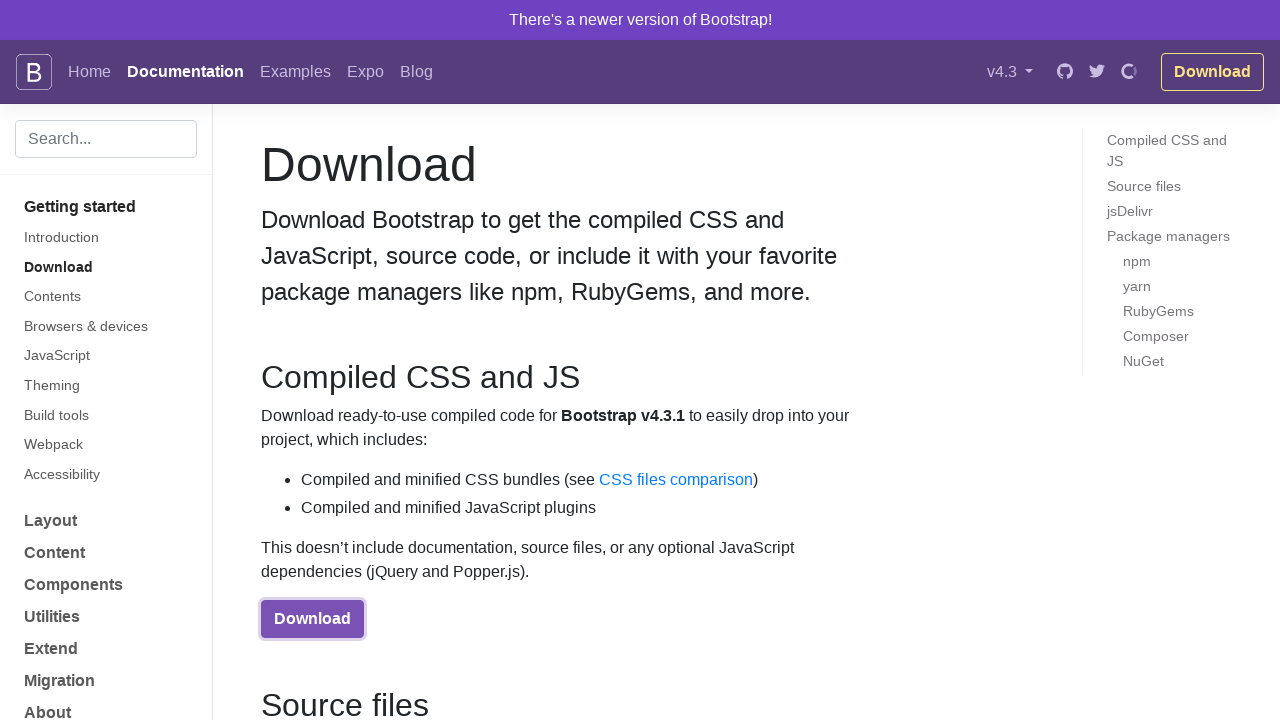